Tests window handling functionality by clicking on a link to open a separate window, switching to it, getting its title, and then returning to the parent window

Starting URL: http://demo.automationtesting.in/Windows.html

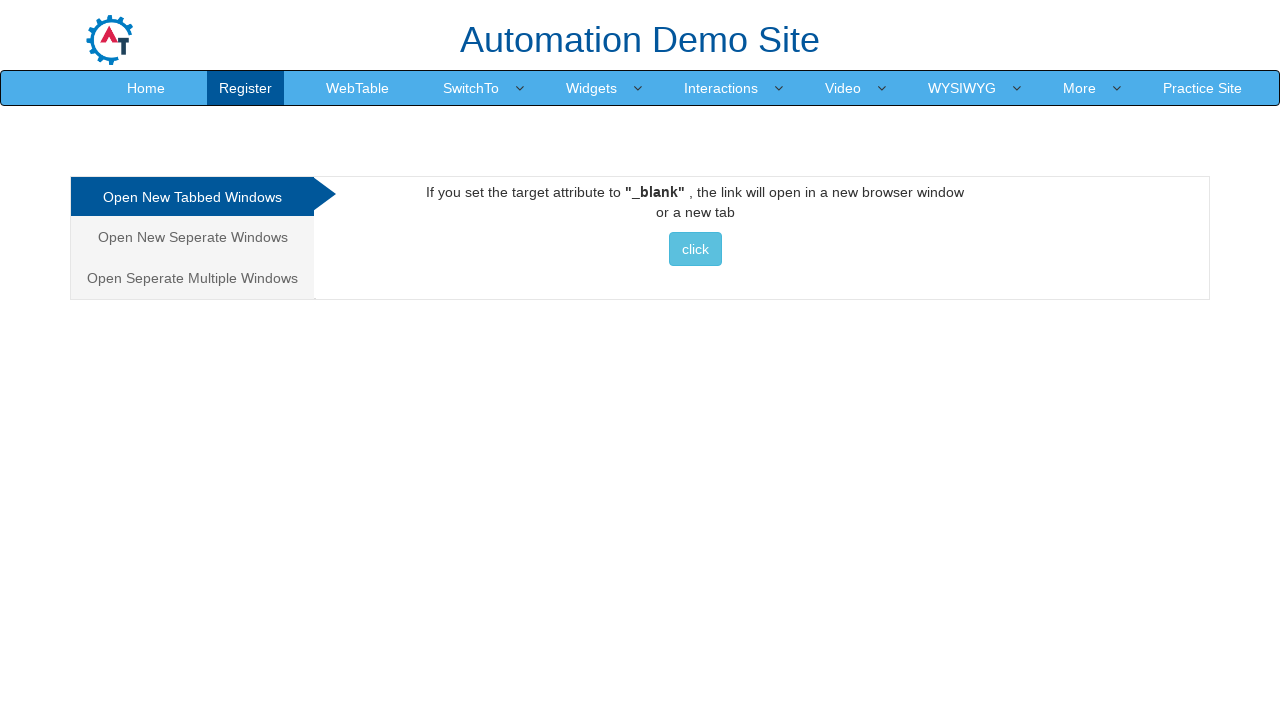

Clicked on the 'Open New Seperate Windows' tab at (192, 237) on xpath=//a[@href = '#Seperate']
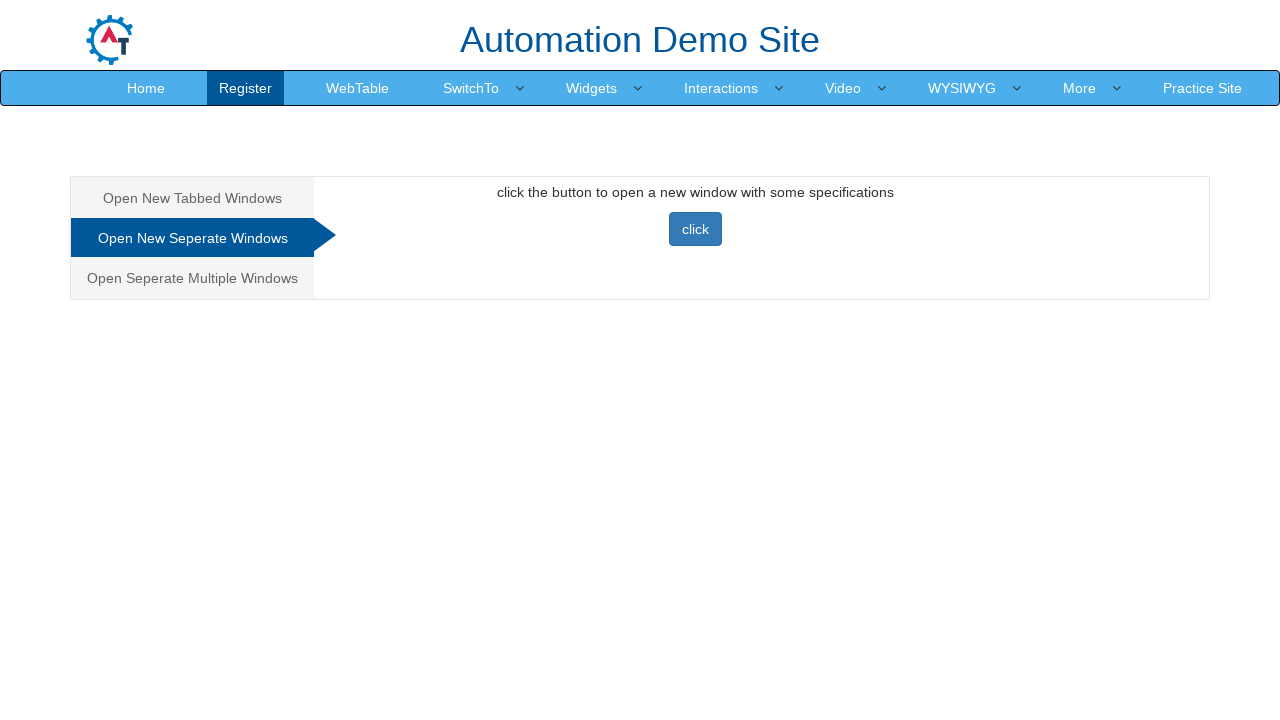

Clicked button to open a new separate window at (695, 229) on xpath=//button[text() = 'click']
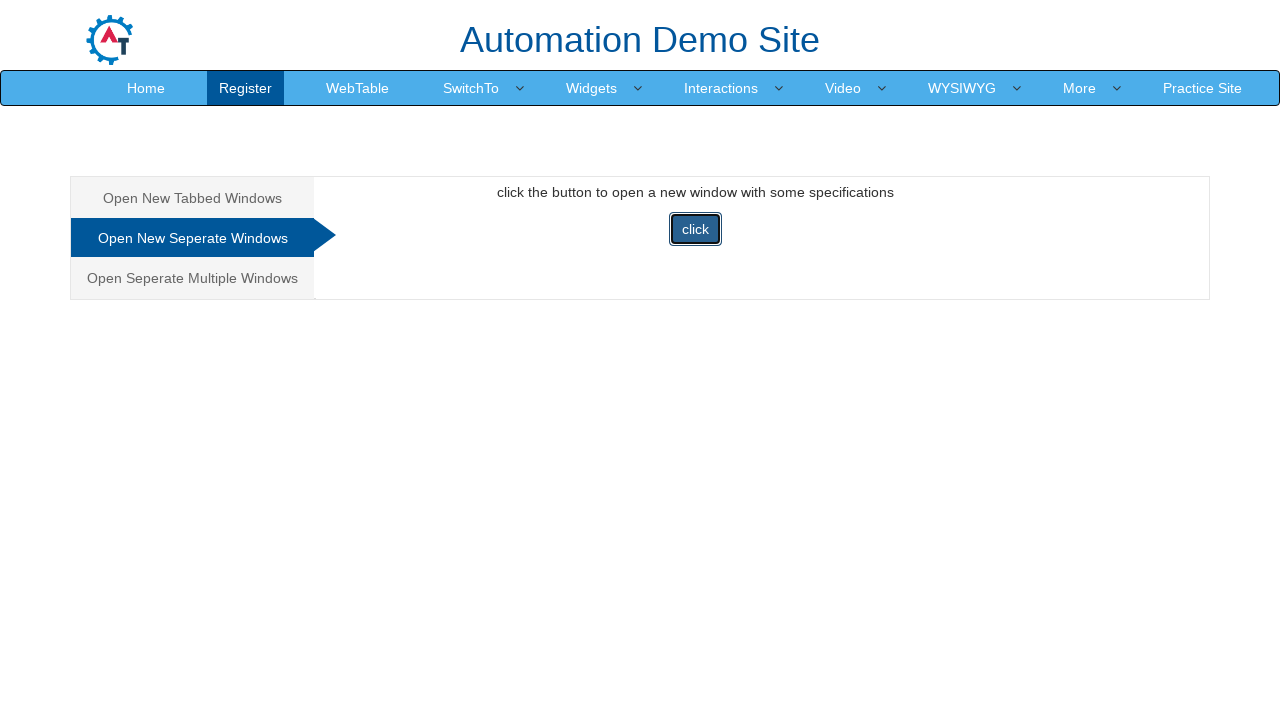

Captured the newly opened window/page
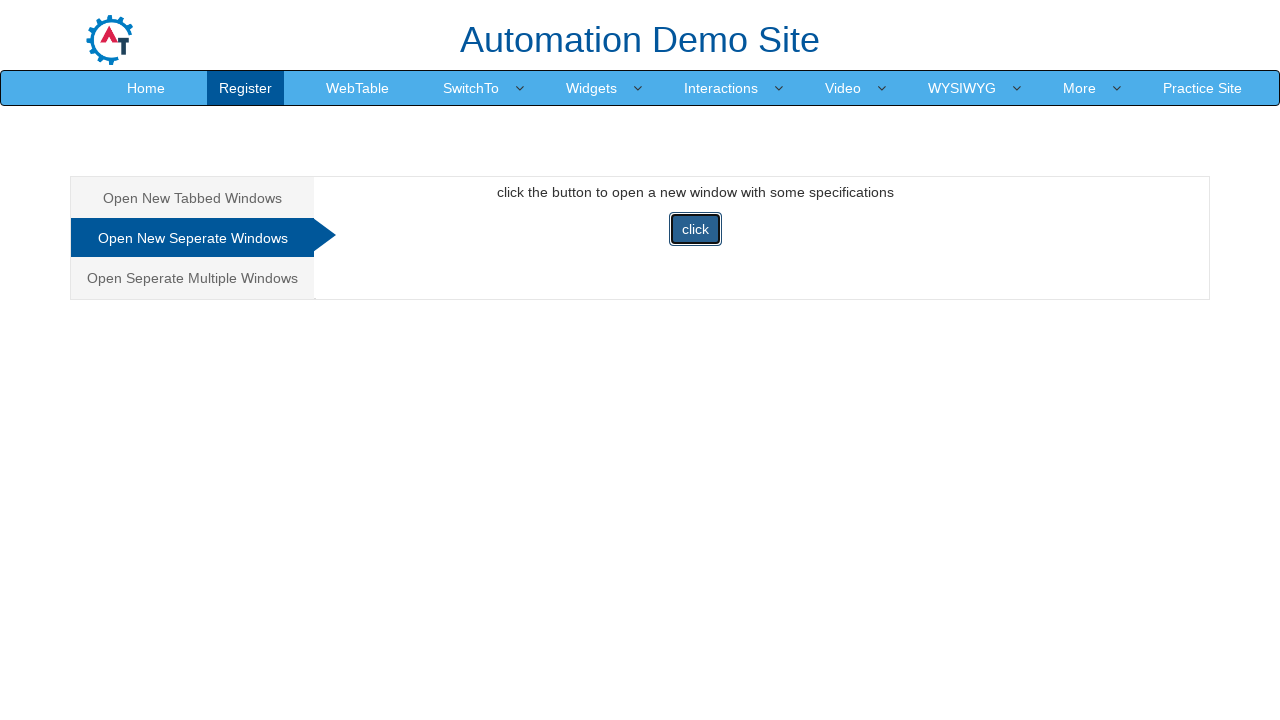

Waited for new window to load completely
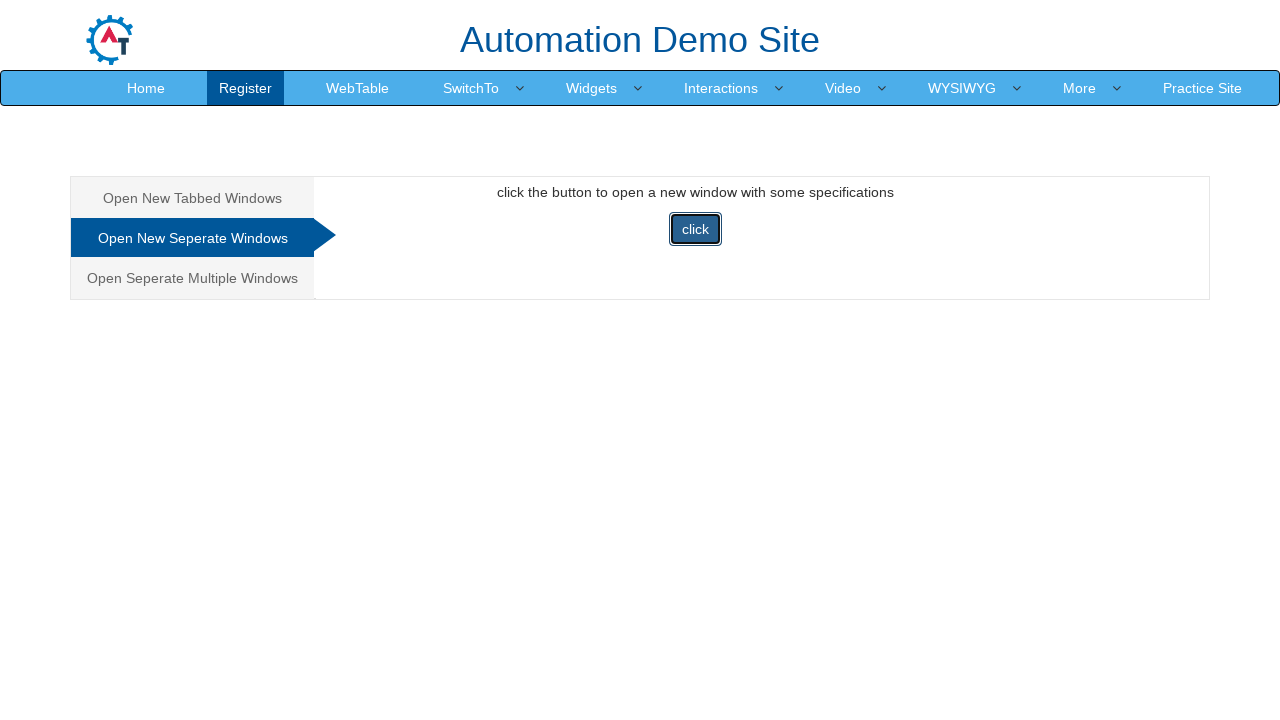

Retrieved new window title: Selenium
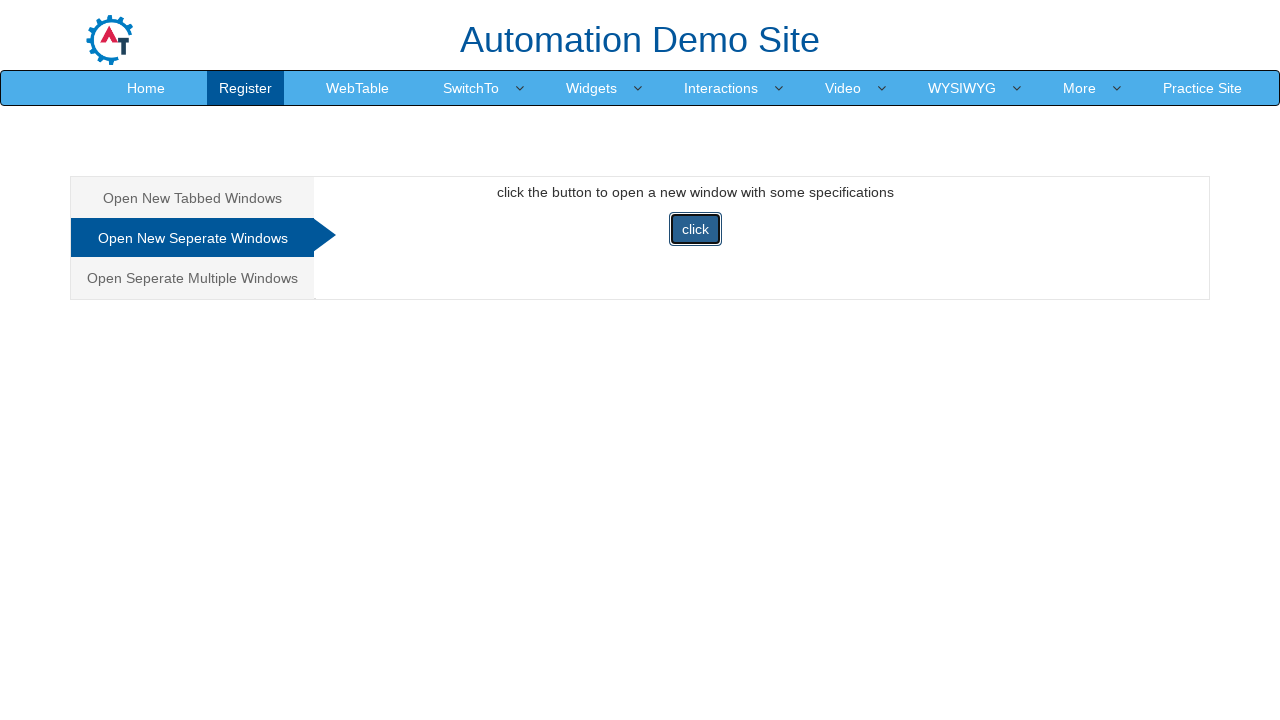

Closed the new window
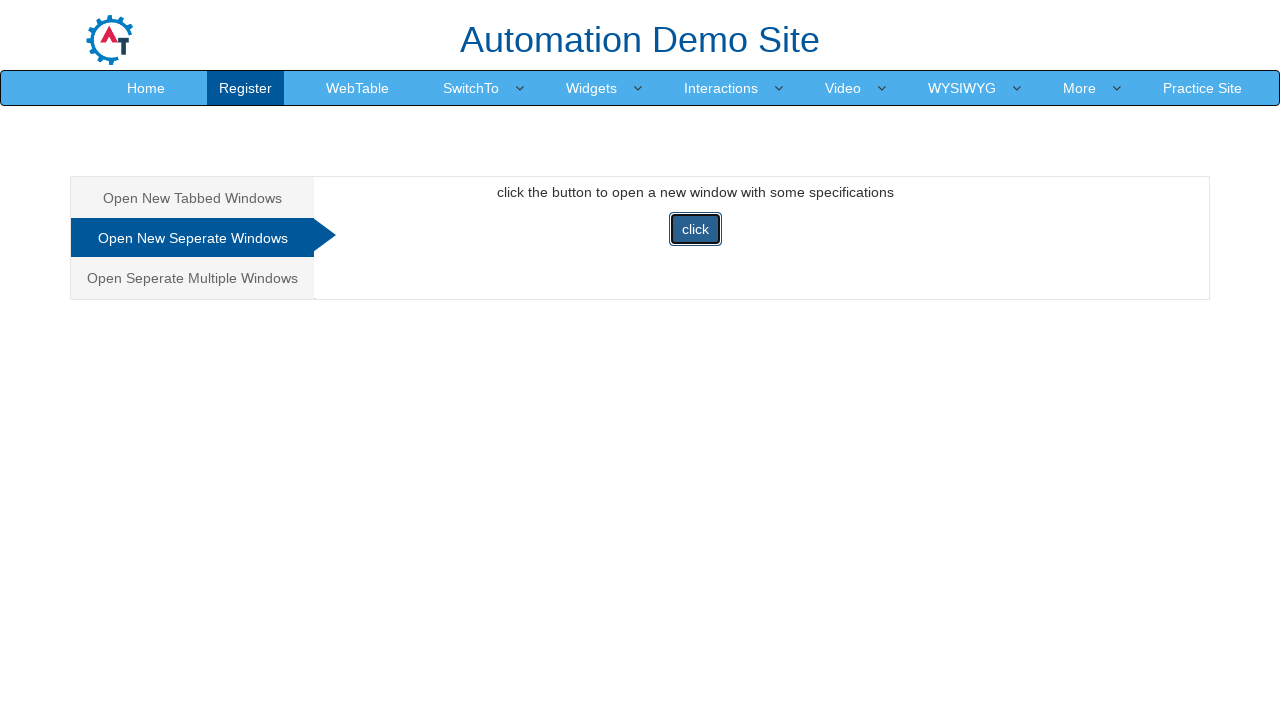

Returned focus to original parent window
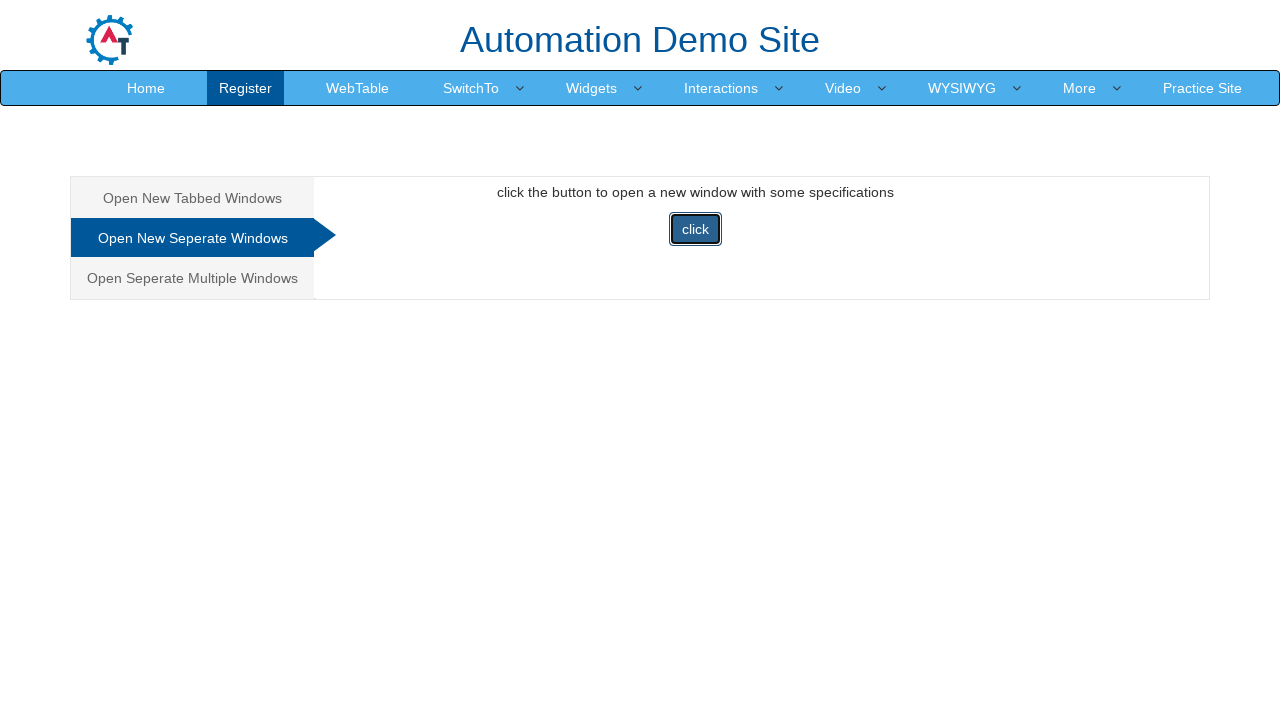

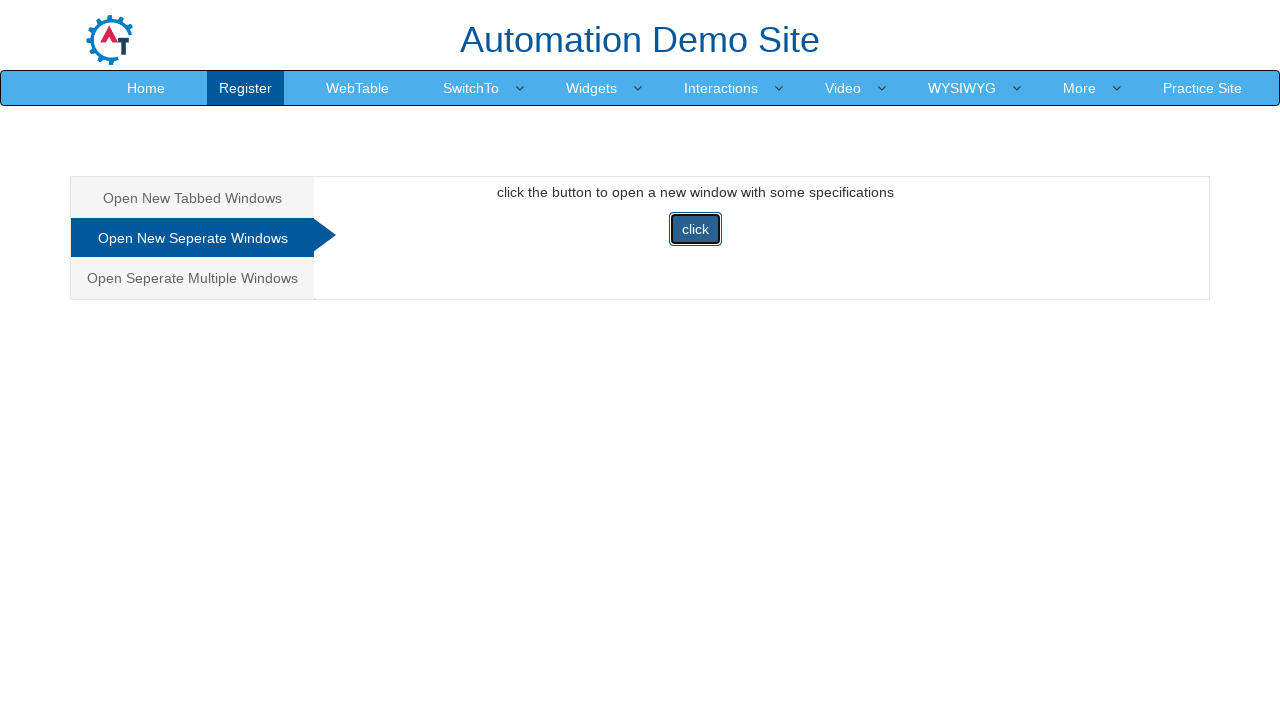